Tests file download functionality by navigating to a download page, clicking a download link, and verifying that a file is successfully downloaded.

Starting URL: https://the-internet.herokuapp.com/download

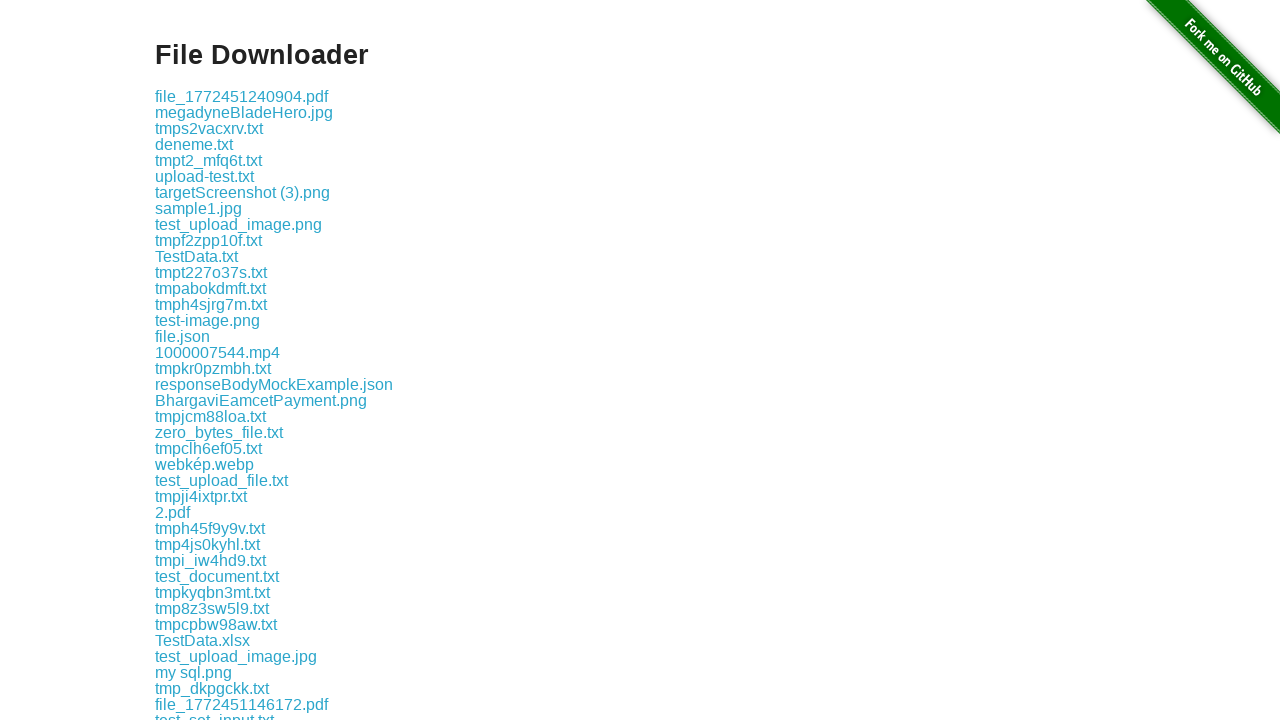

Navigated to download page
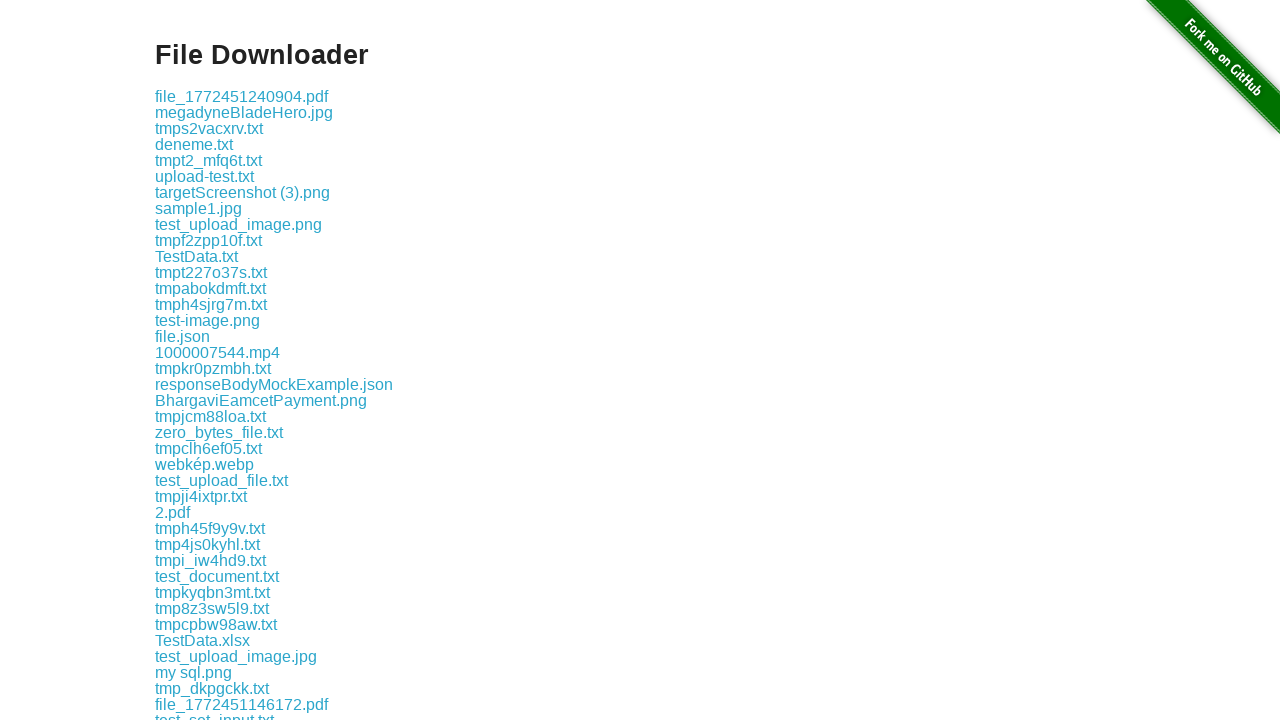

Clicked download link and download started at (242, 96) on .example a
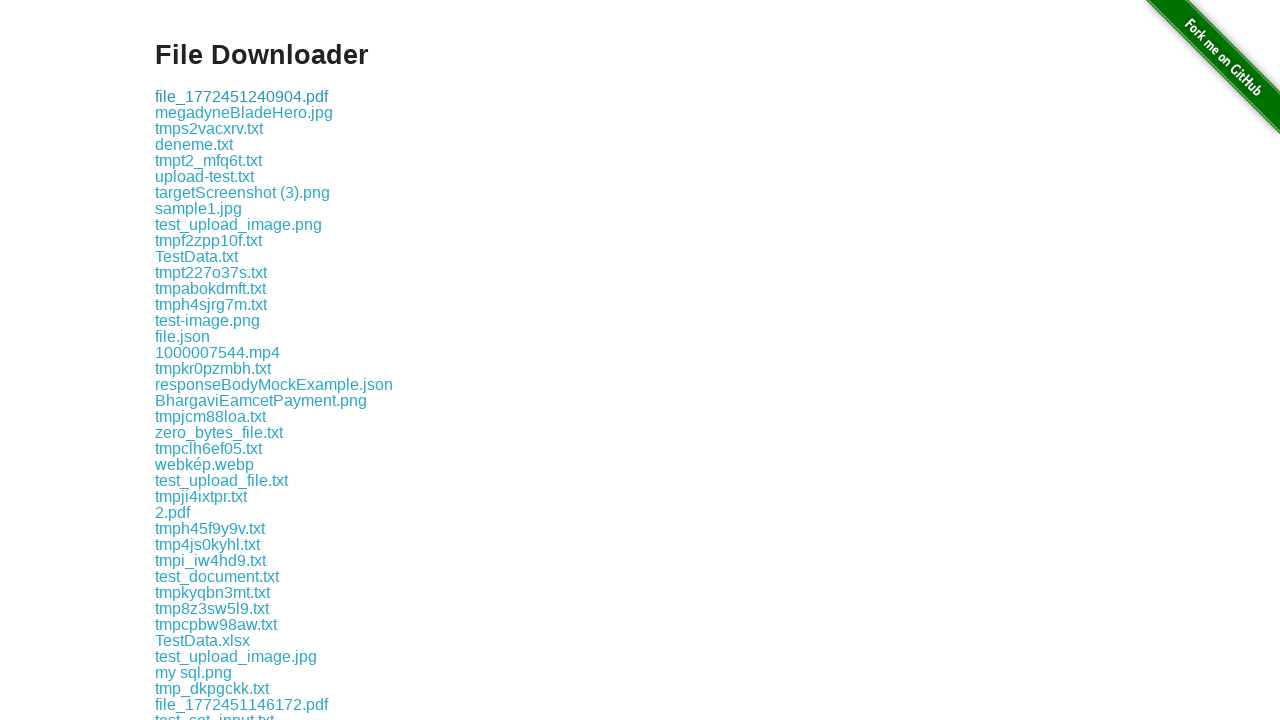

Download completed
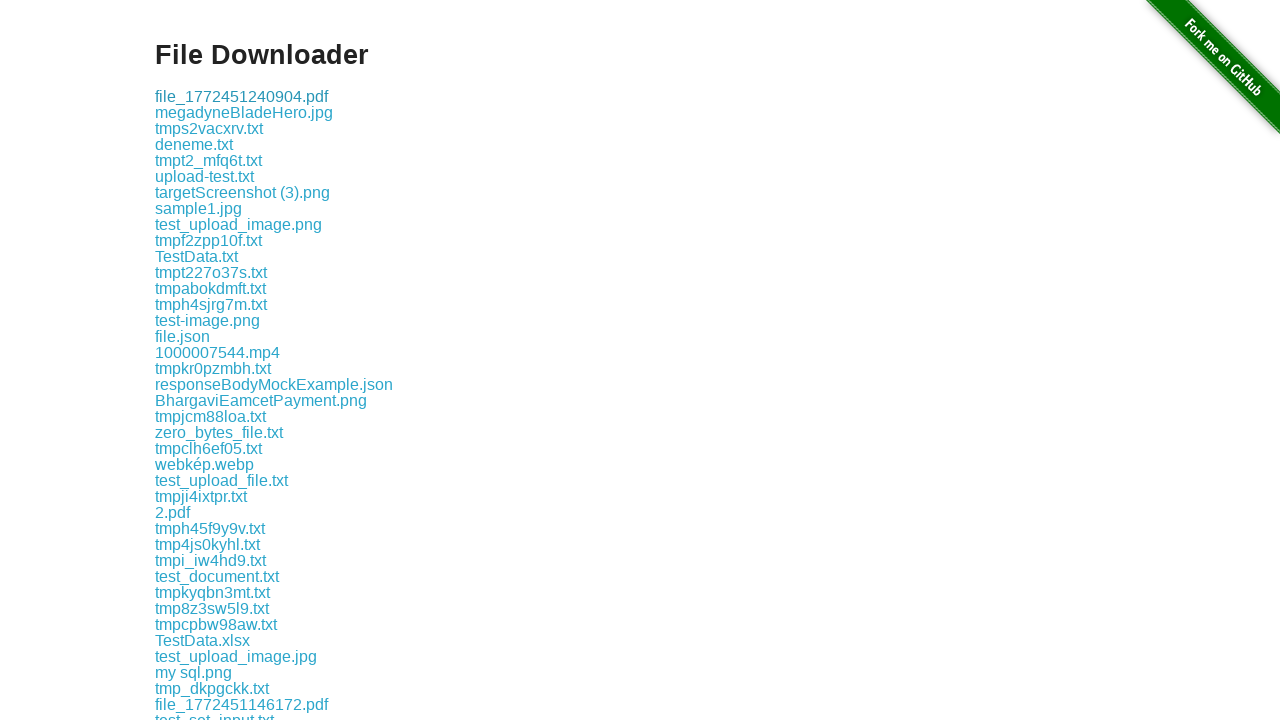

Verified that downloaded file path exists
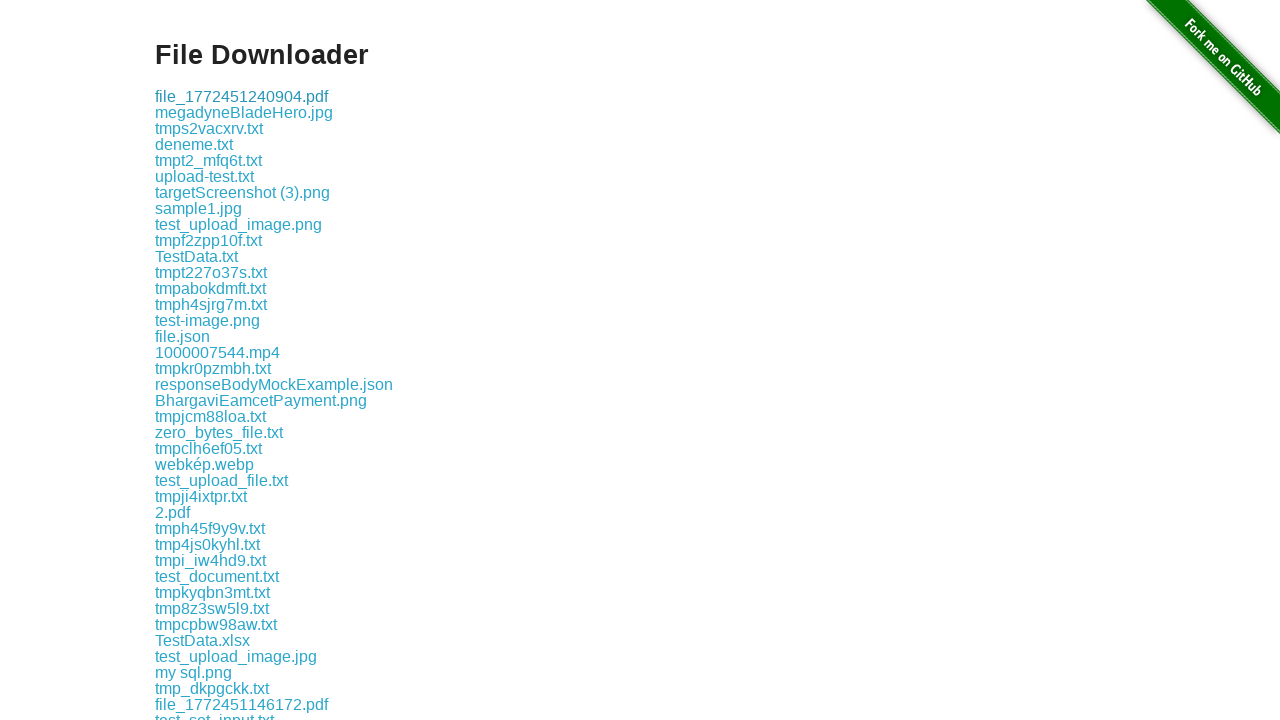

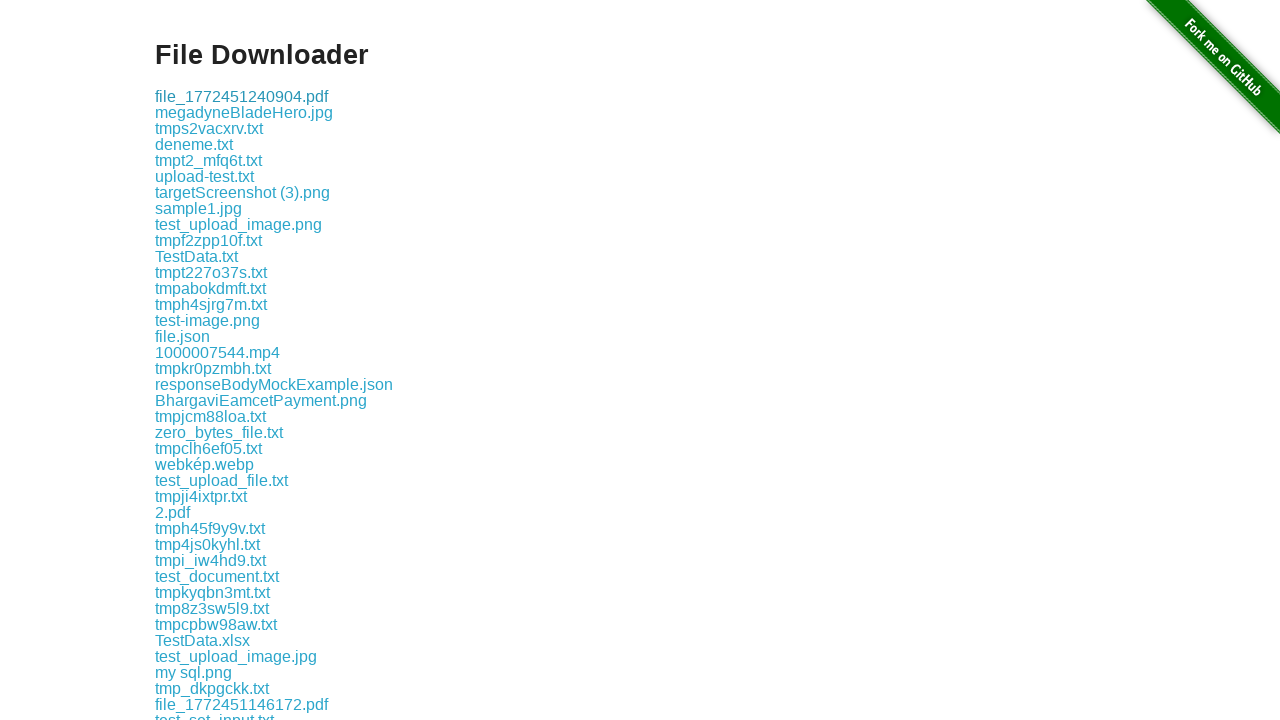